Tests drag and drop functionality by switching to an iframe and dragging four images into a trash container

Starting URL: https://www.globalsqa.com/demo-site/draganddrop/

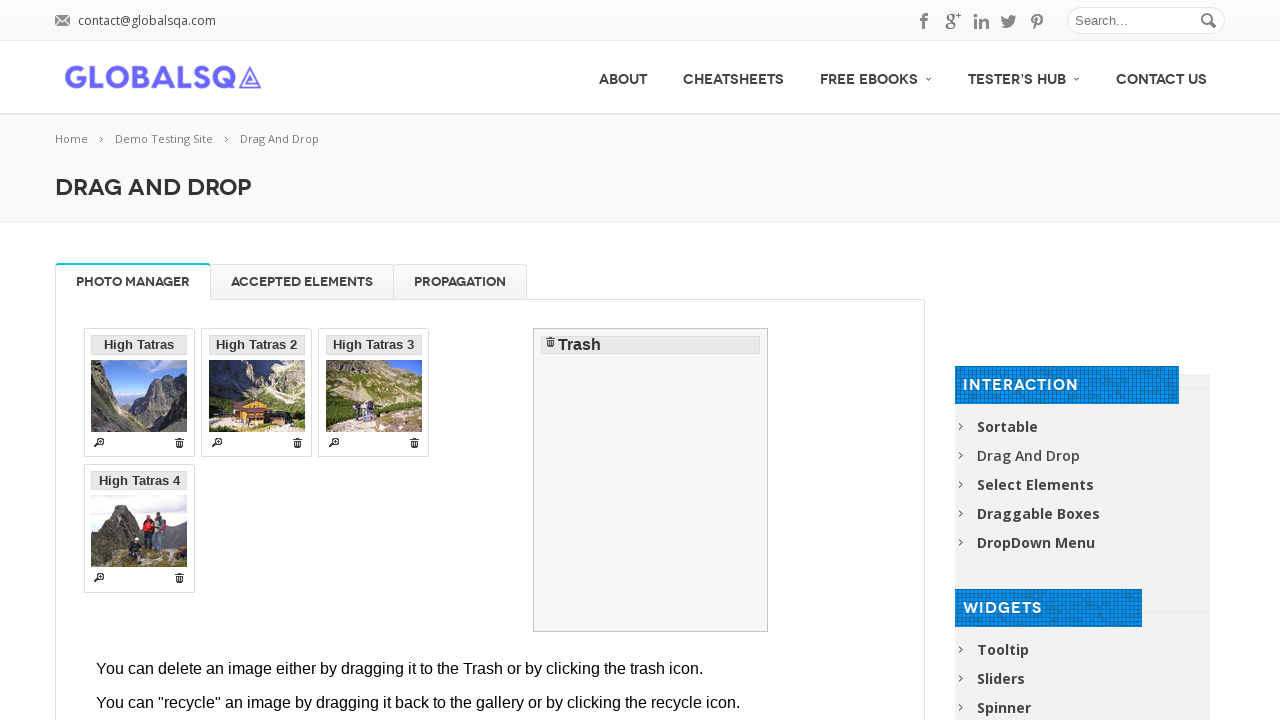

Located the demo iframe for drag and drop test
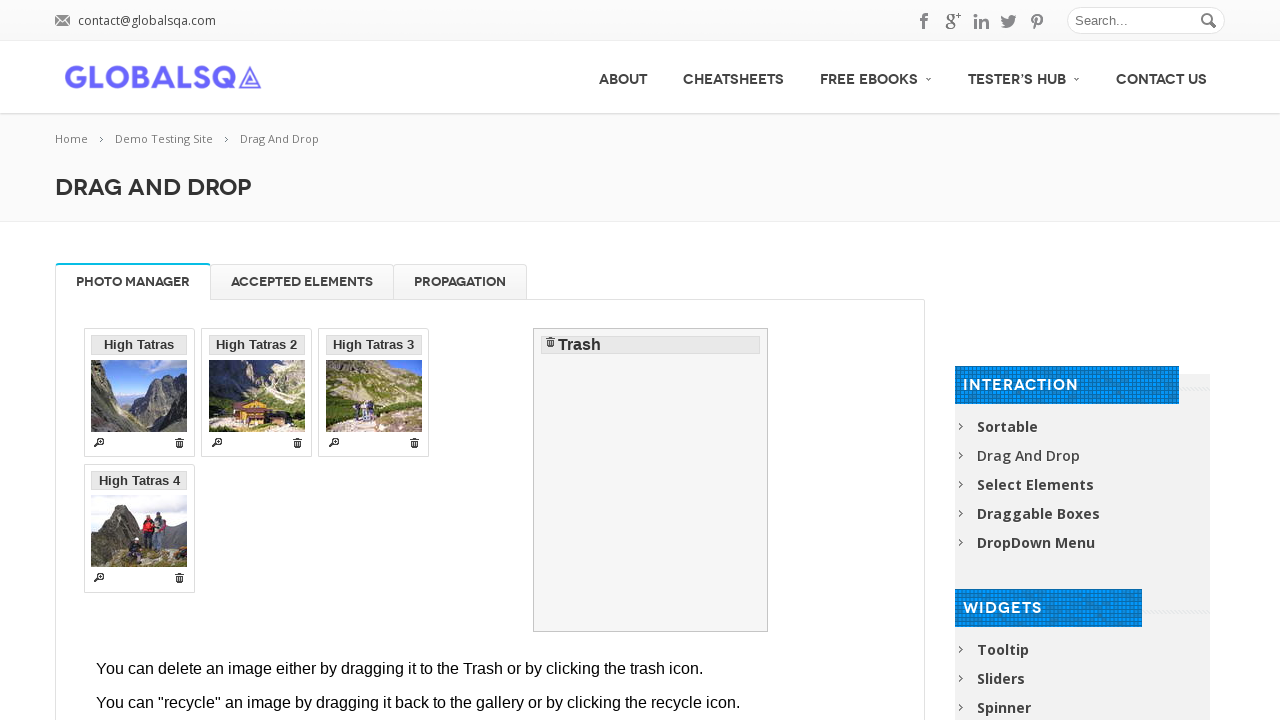

Located first image: 'The peaks of High Tatras'
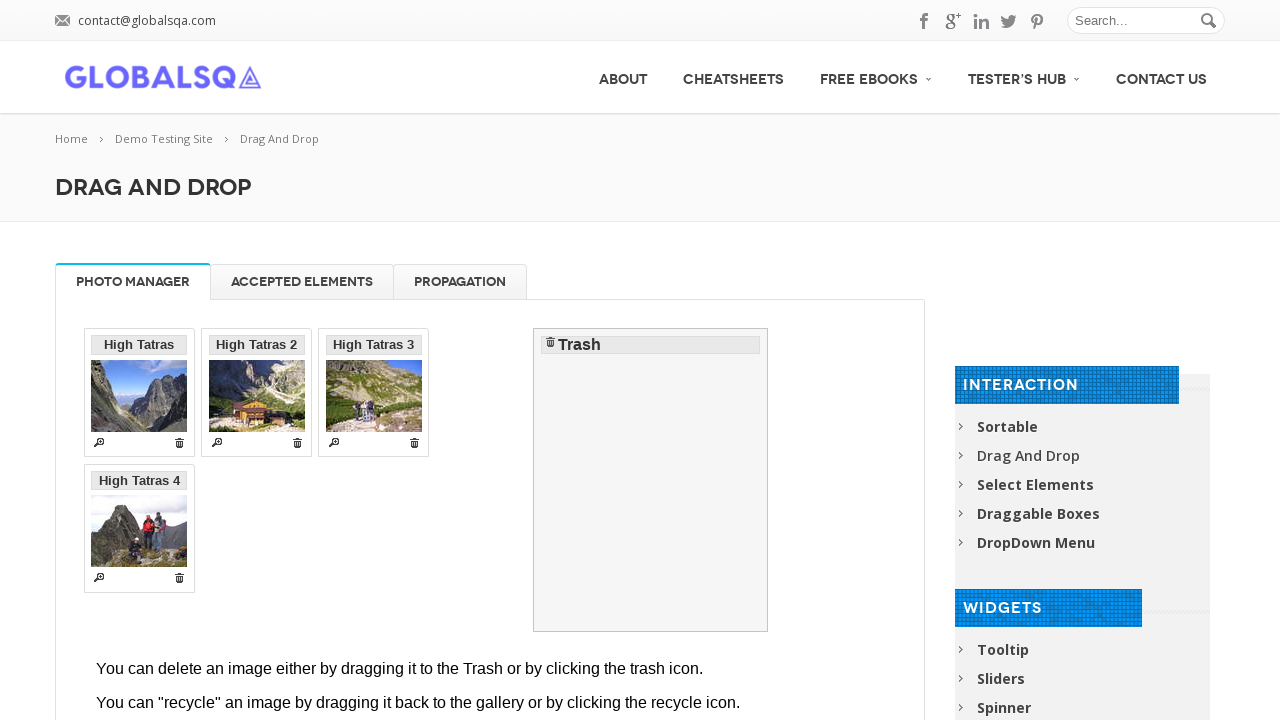

Located second image: 'The chalet at the Green mountain lake'
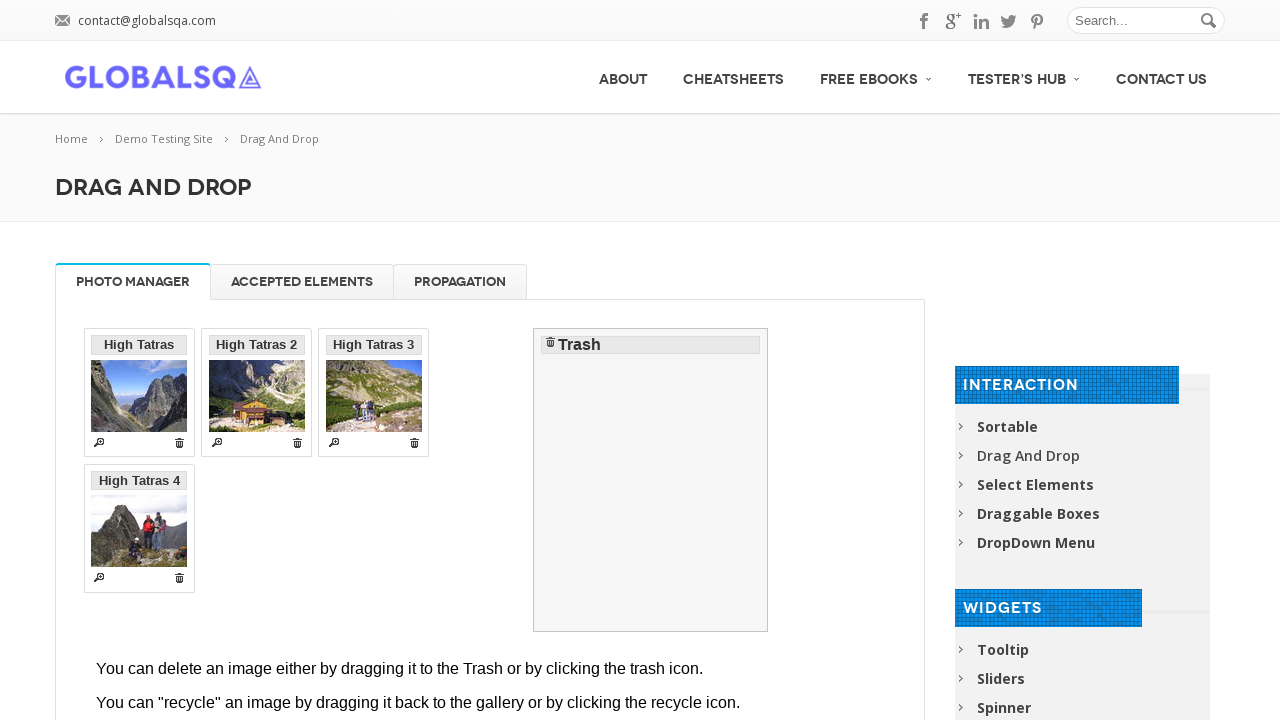

Located third image: 'Planning the ascent'
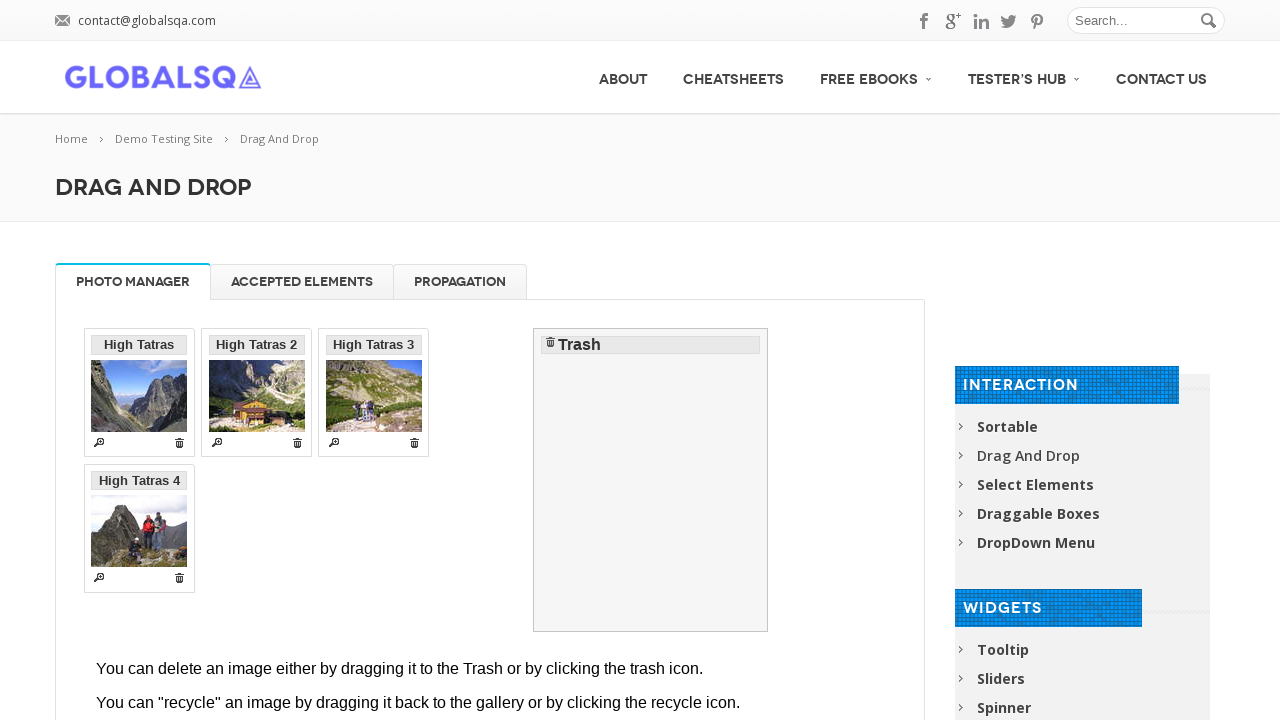

Located fourth image: 'On top of Kozi kopka'
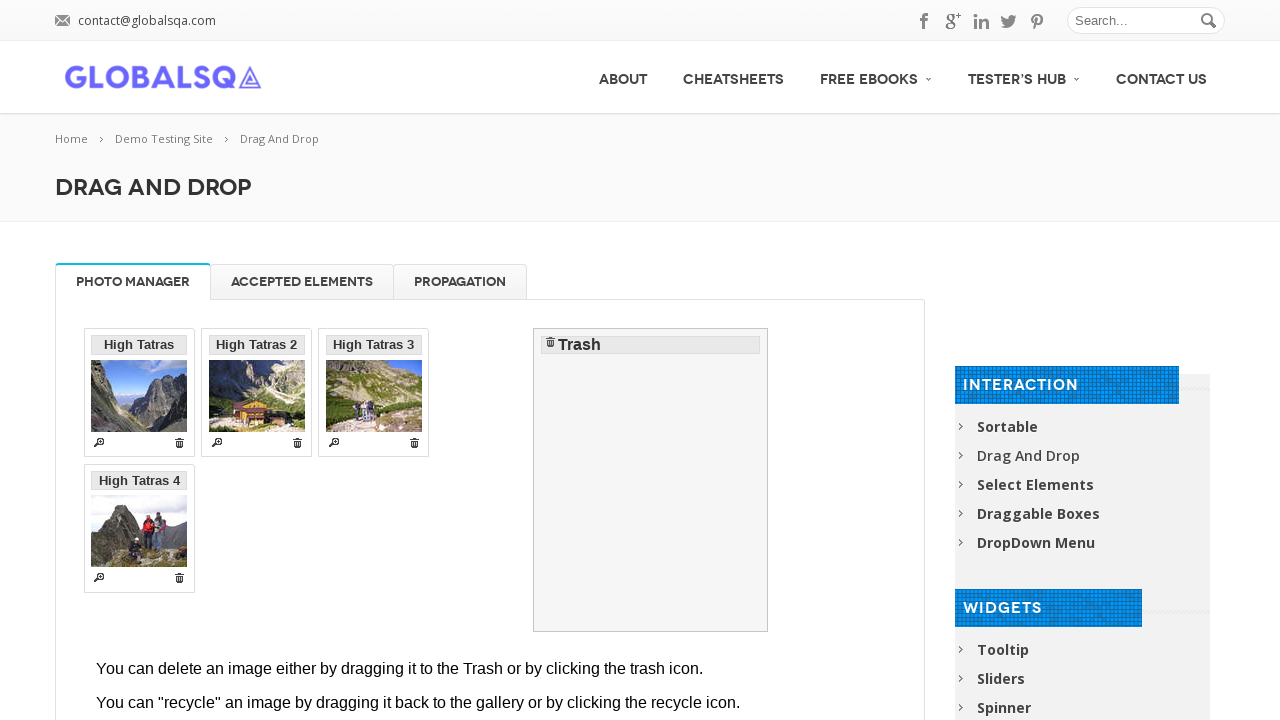

Located trash drop target container
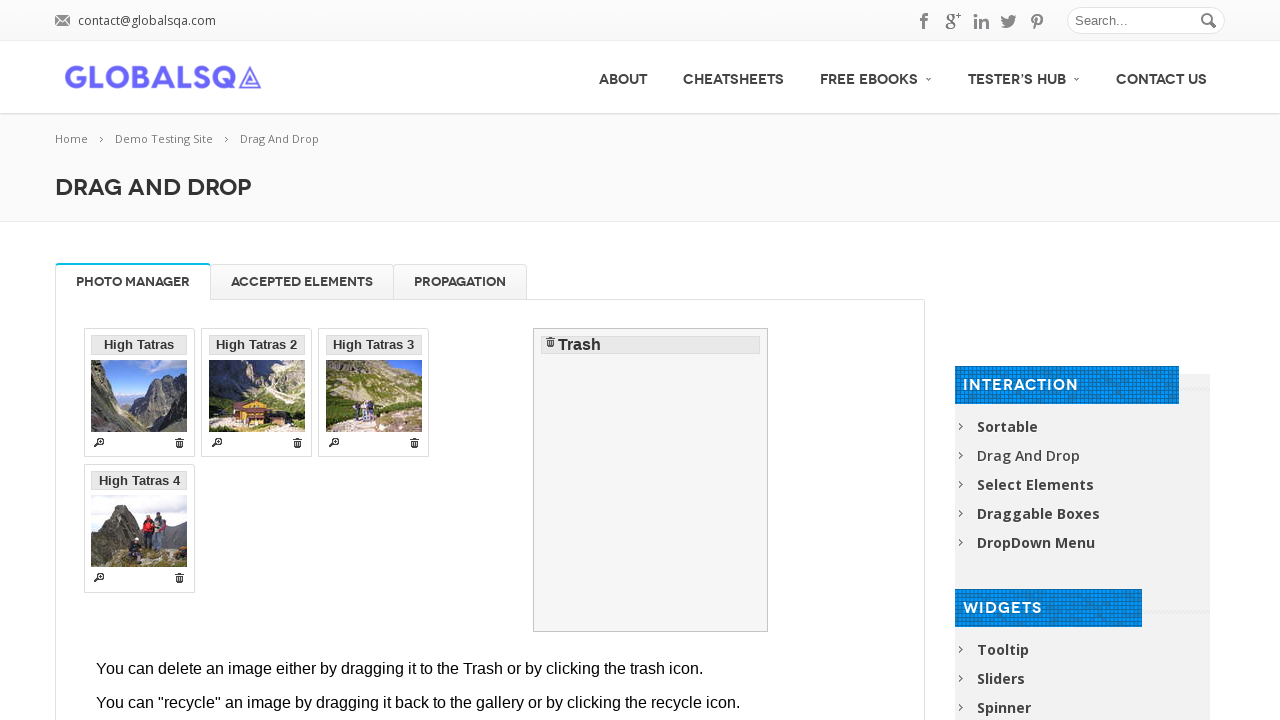

Dragged first image 'The peaks of High Tatras' to trash at (651, 480)
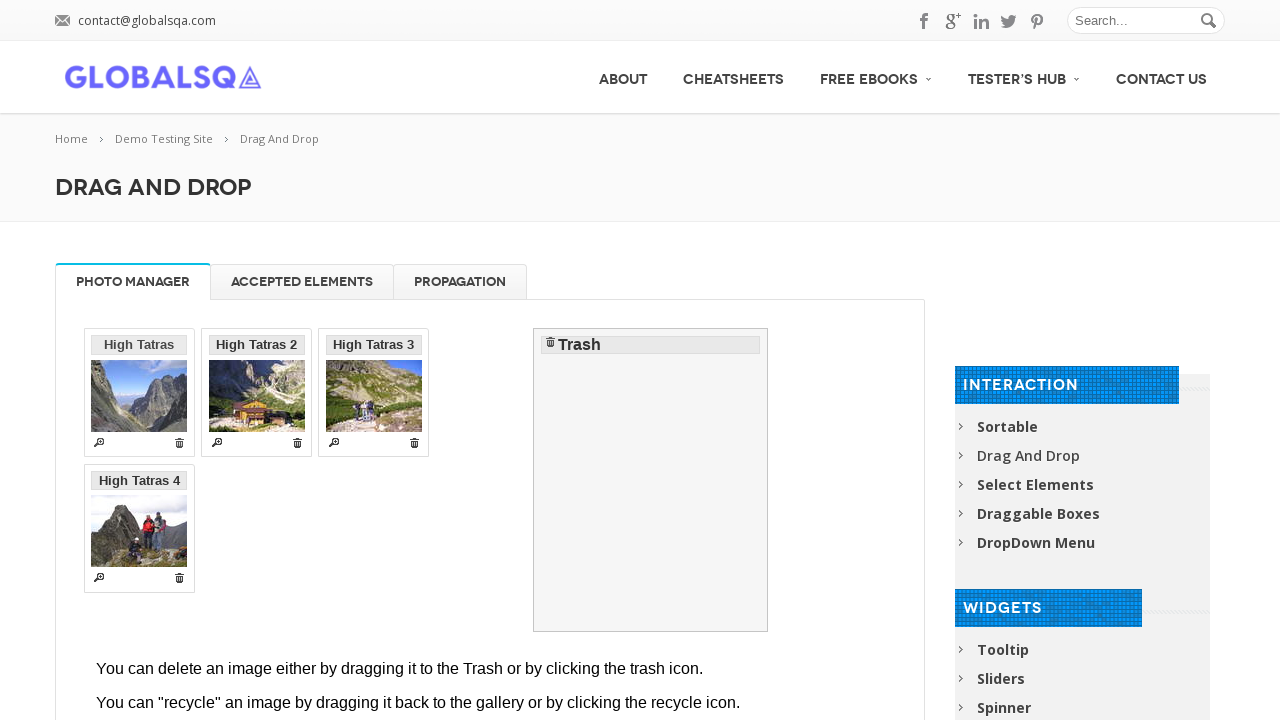

Dragged second image 'The chalet at the Green mountain lake' to trash at (651, 480)
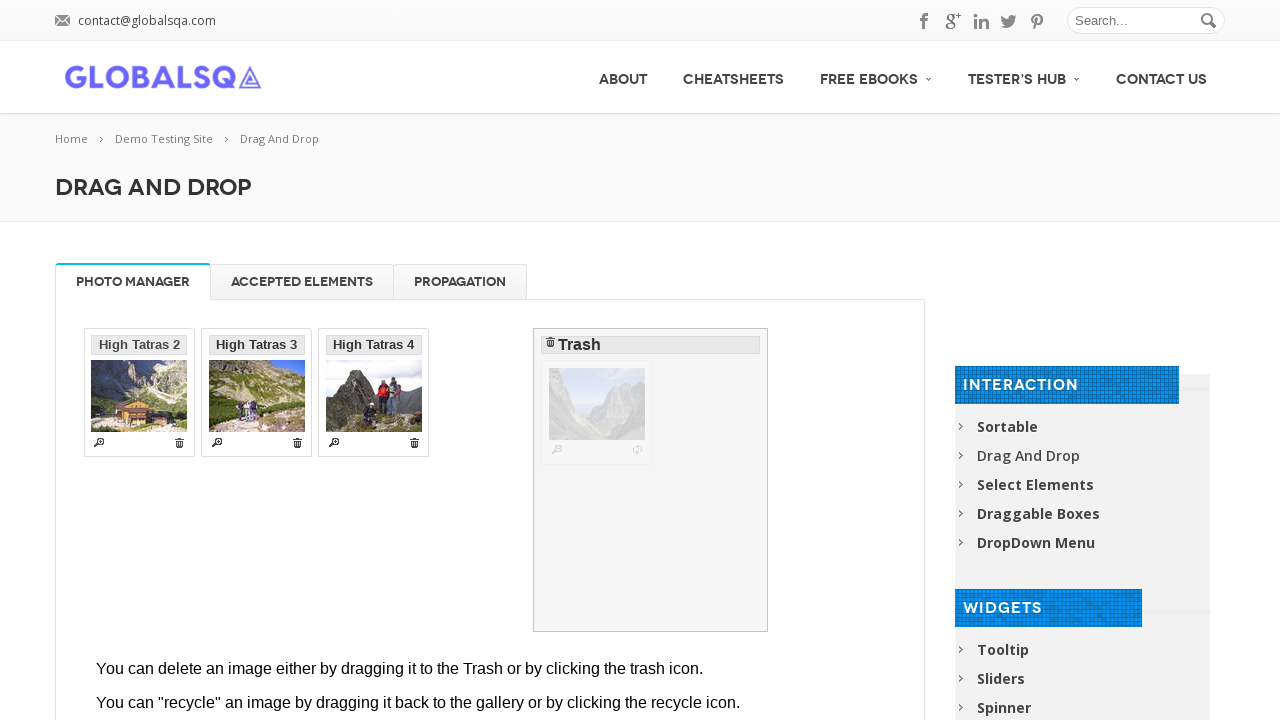

Dragged third image 'Planning the ascent' to trash at (651, 480)
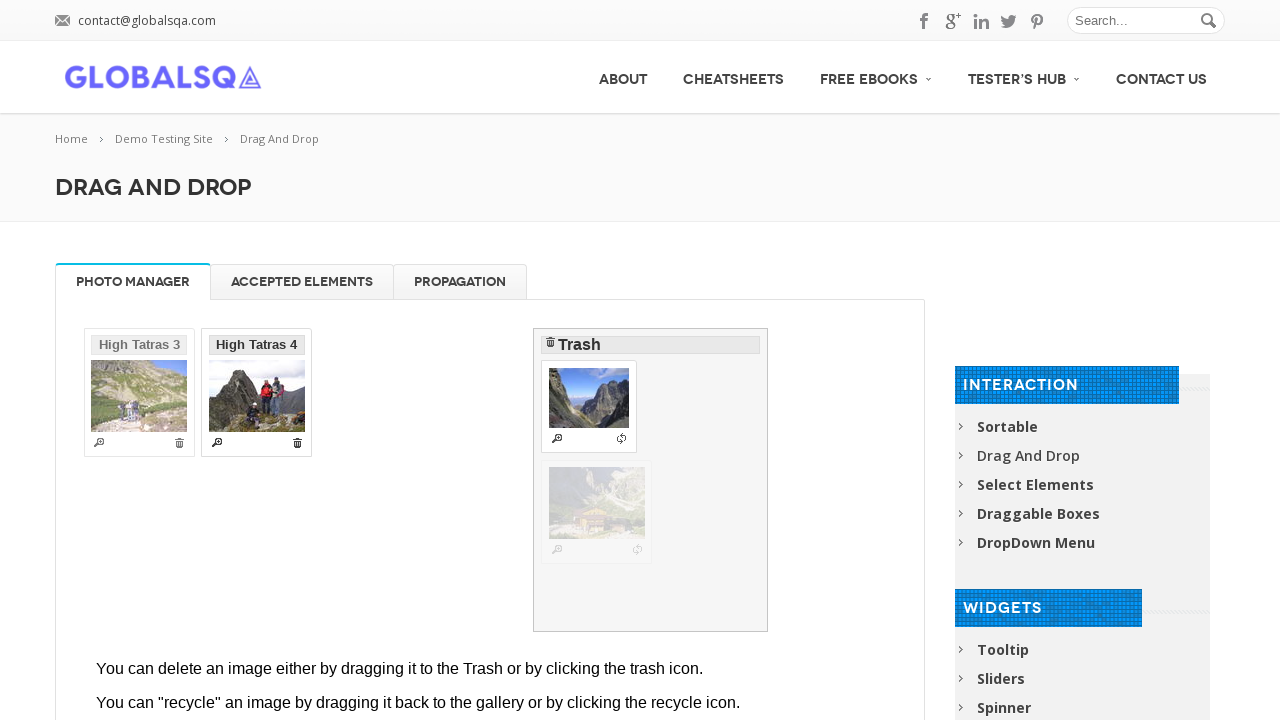

Dragged fourth image 'On top of Kozi kopka' to trash at (651, 480)
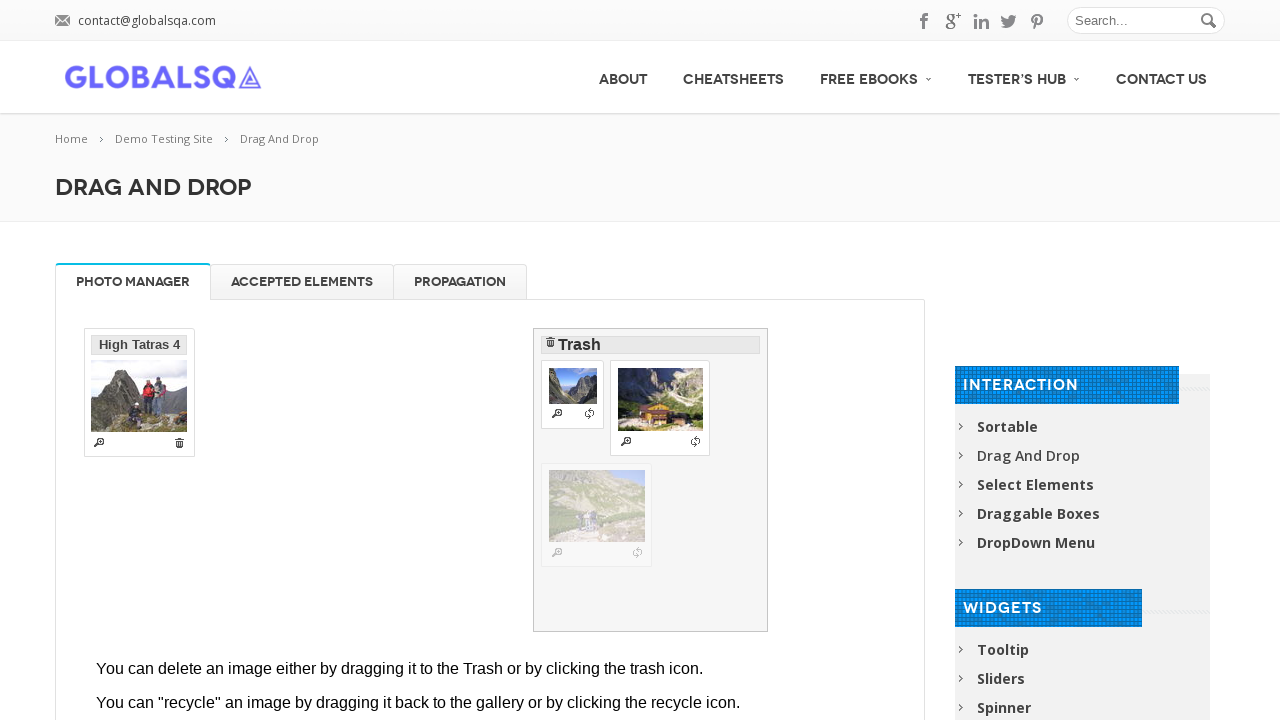

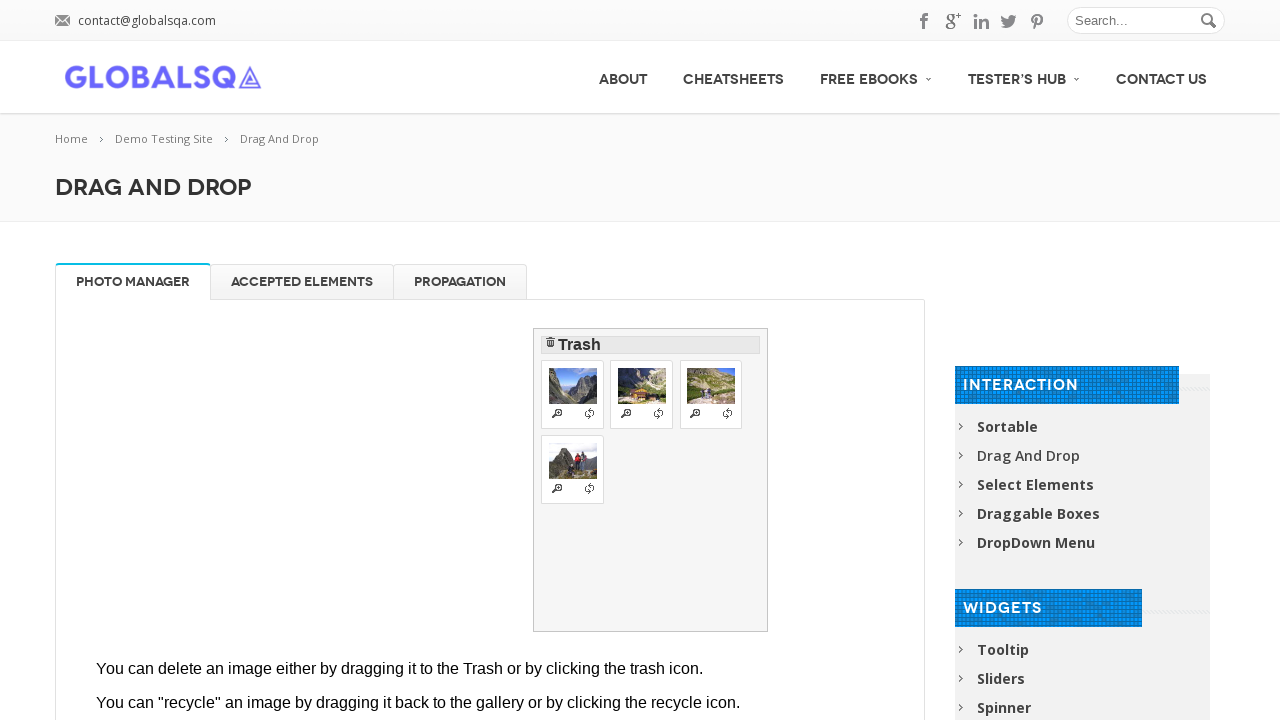